Tests handling a JavaScript prompt dialog by clicking a button to trigger it, entering text, accepting it, and verifying the result

Starting URL: https://demo.automationtesting.in/Alerts.html

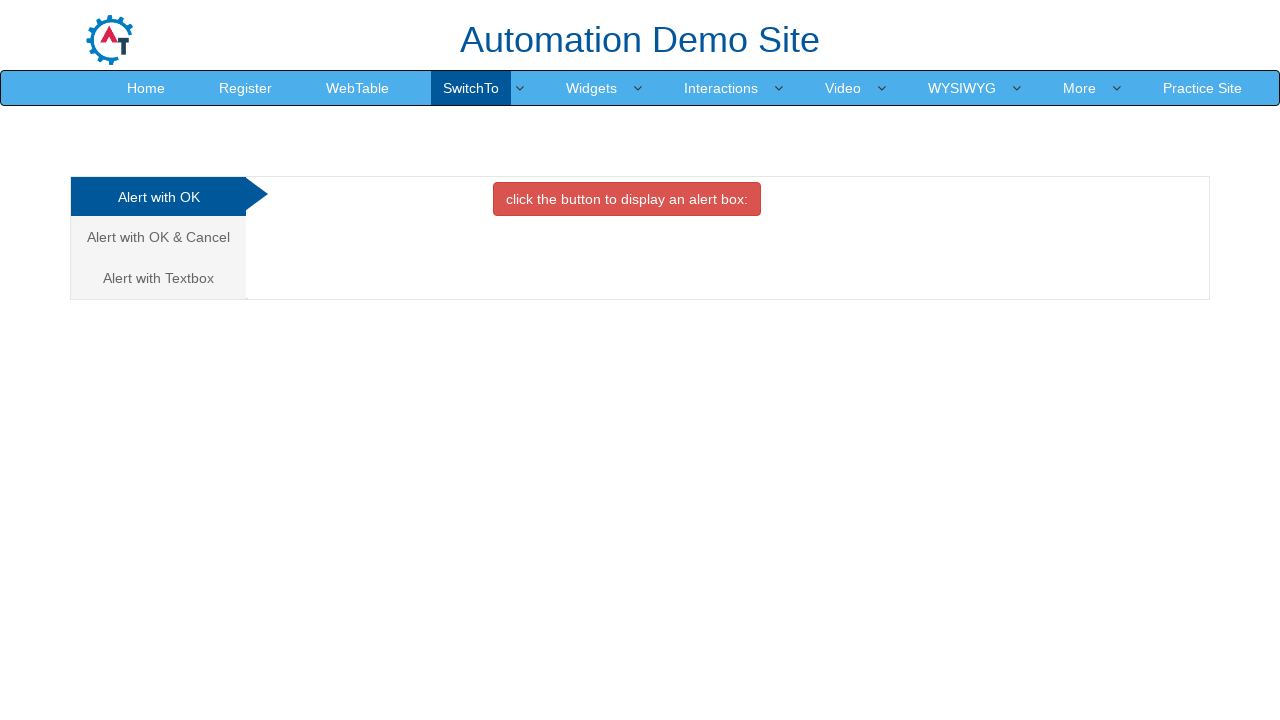

Clicked on 'Alert with Textbox' tab at (158, 278) on xpath=//a[text()='Alert with Textbox ']
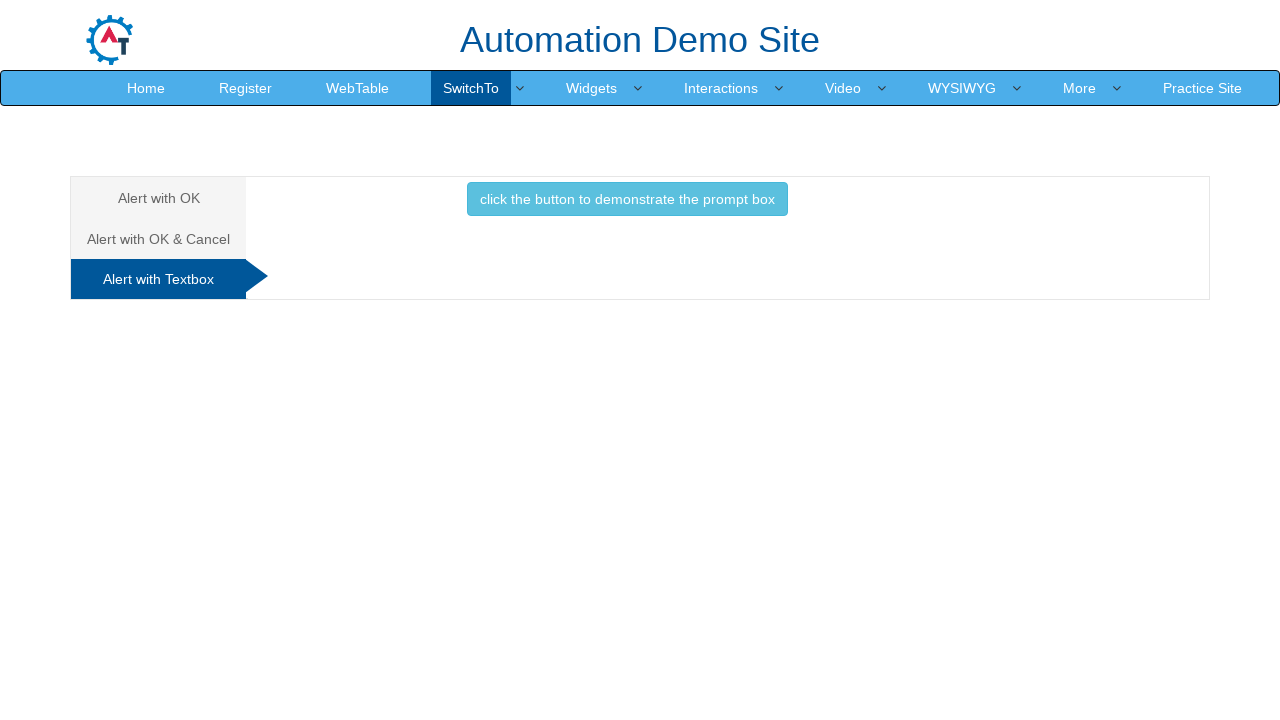

Waited for tab content to load
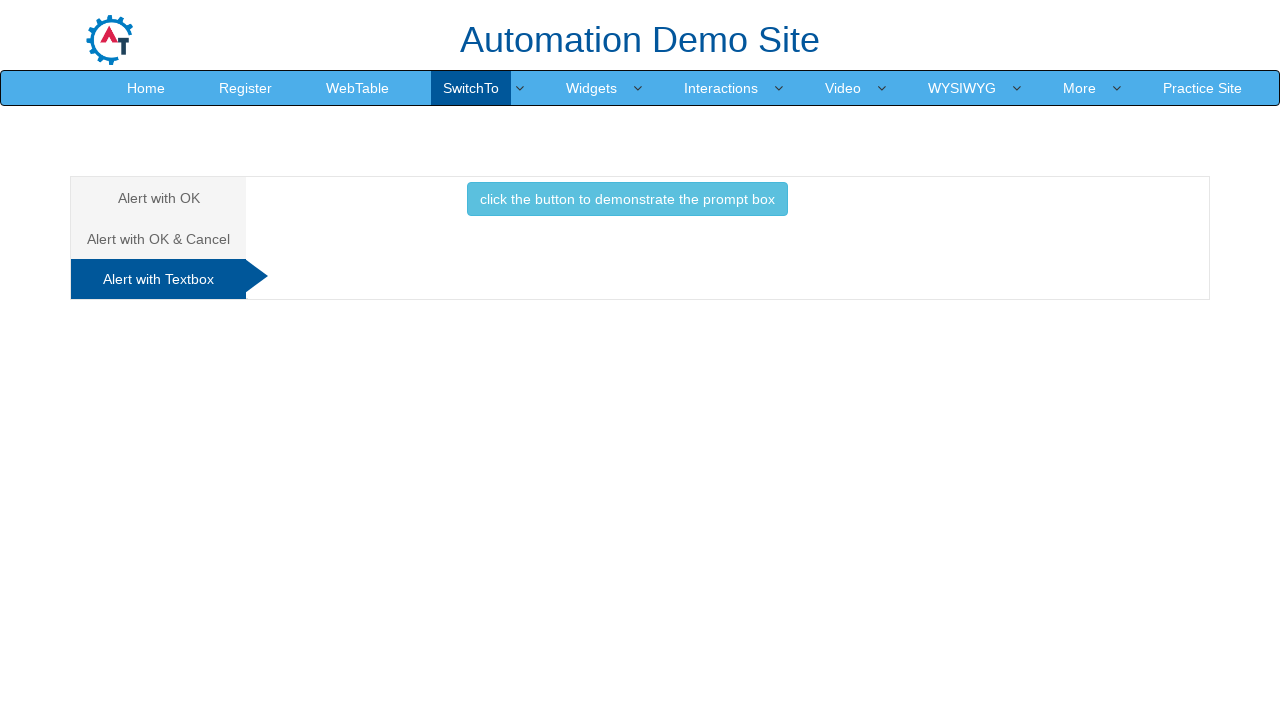

Set up dialog handler for prompt dialog
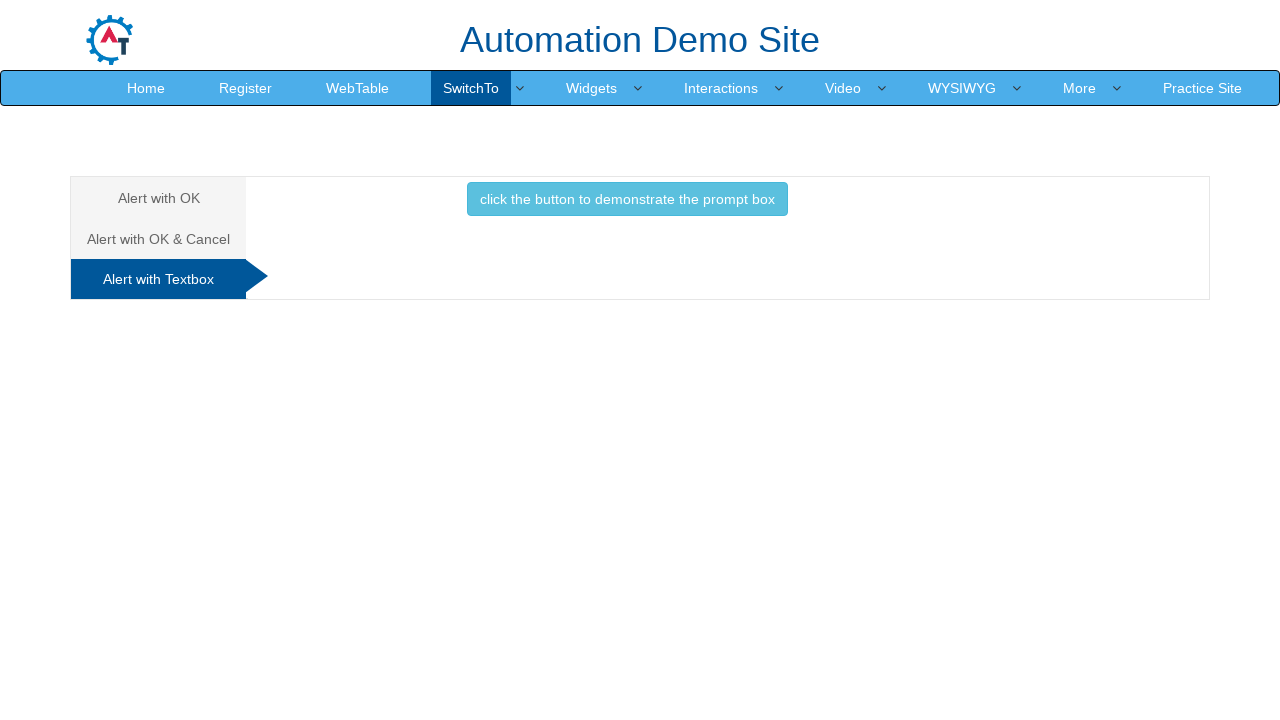

Clicked button to trigger prompt dialog at (627, 199) on xpath=//button[text()='click the button to demonstrate the prompt box ']
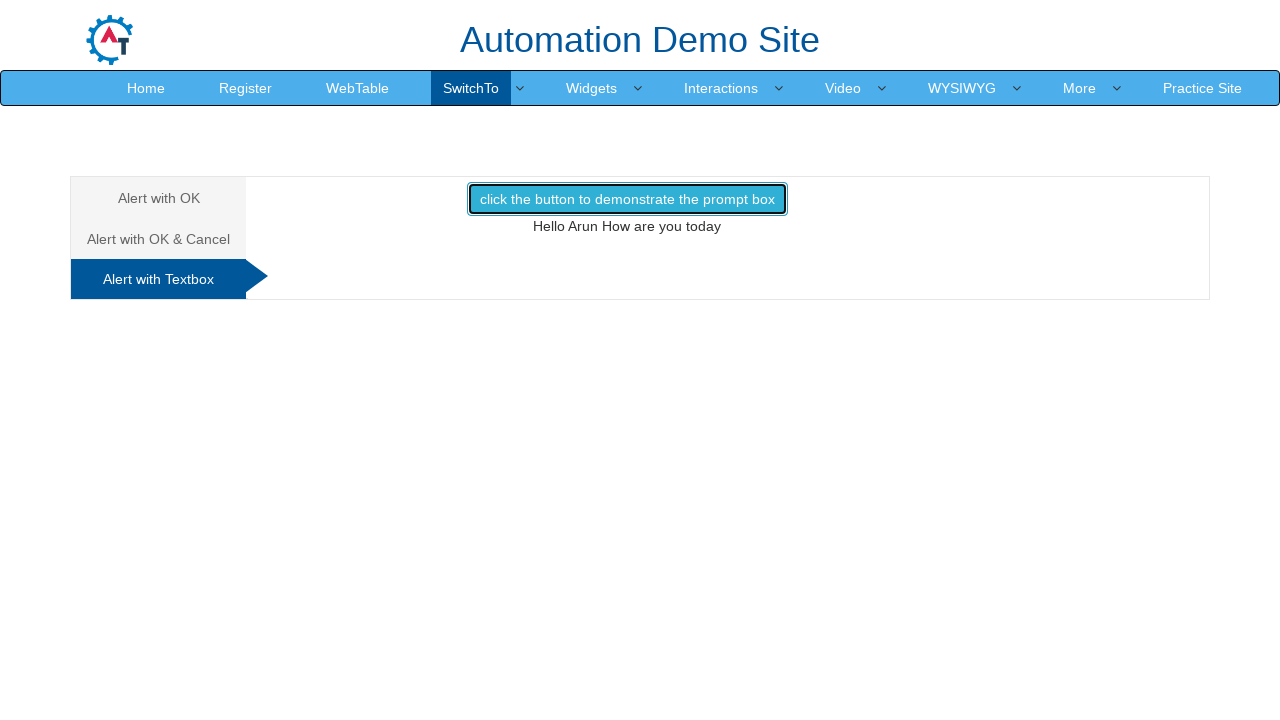

Waited for prompt dialog to be processed
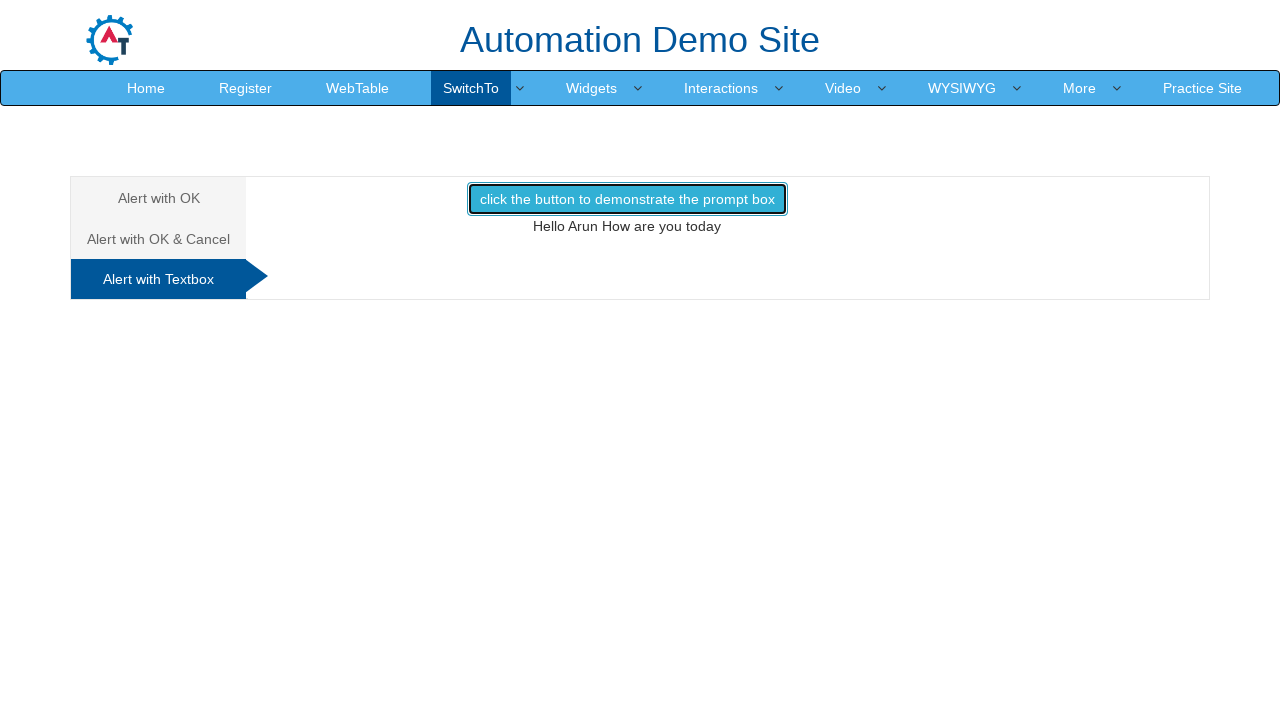

Verified result message element loaded with entered name 'Arun'
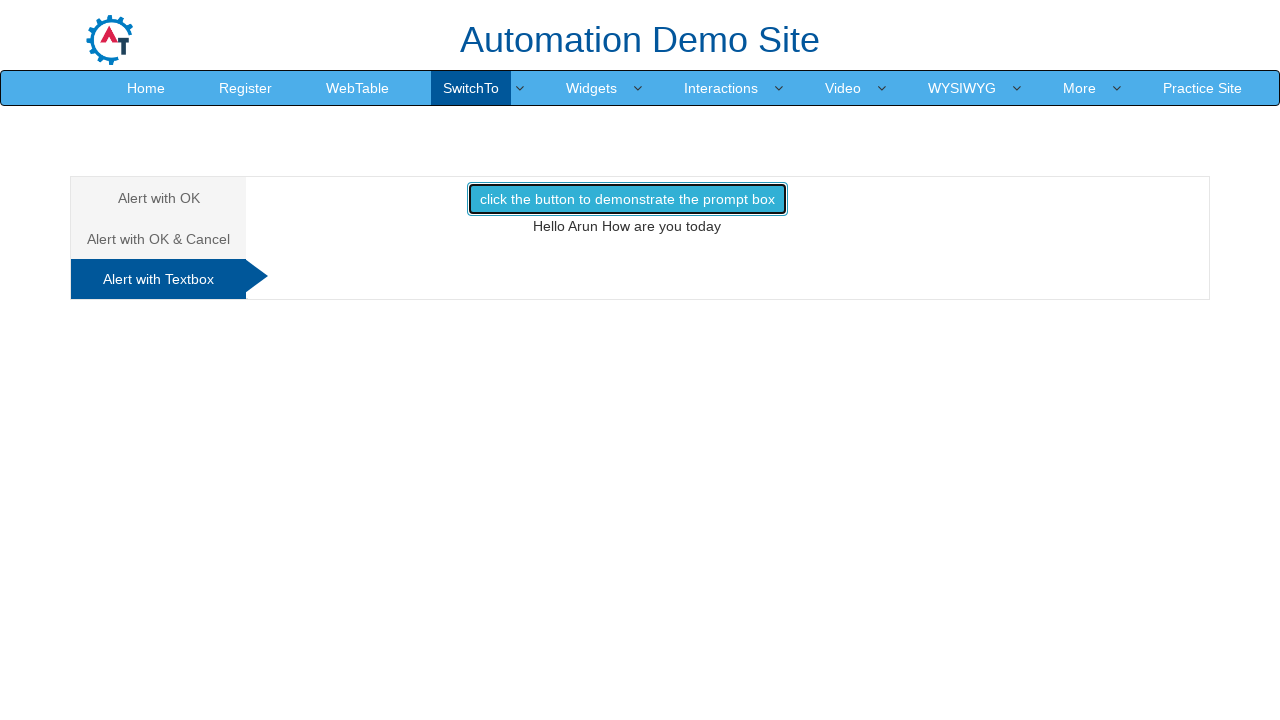

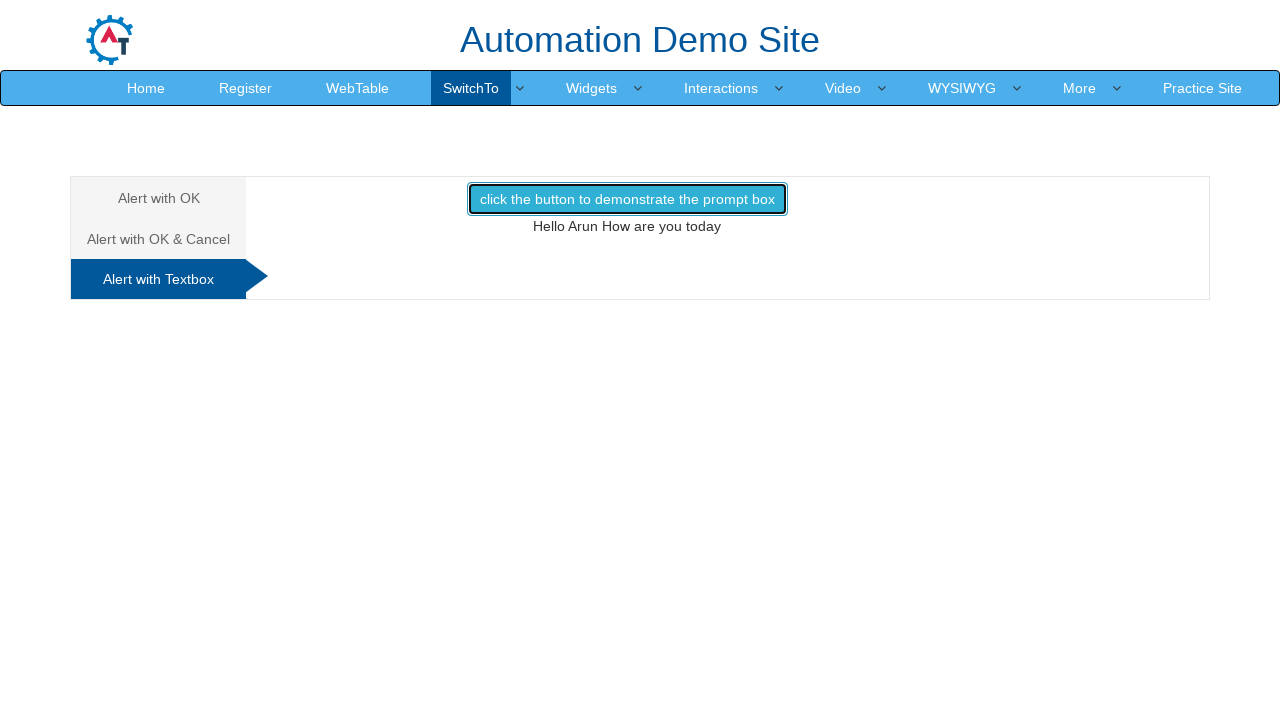